Tests radio button functionality by clicking on the third radio button option and verifying the selection state of all radio buttons

Starting URL: https://rahulshettyacademy.com/AutomationPractice/

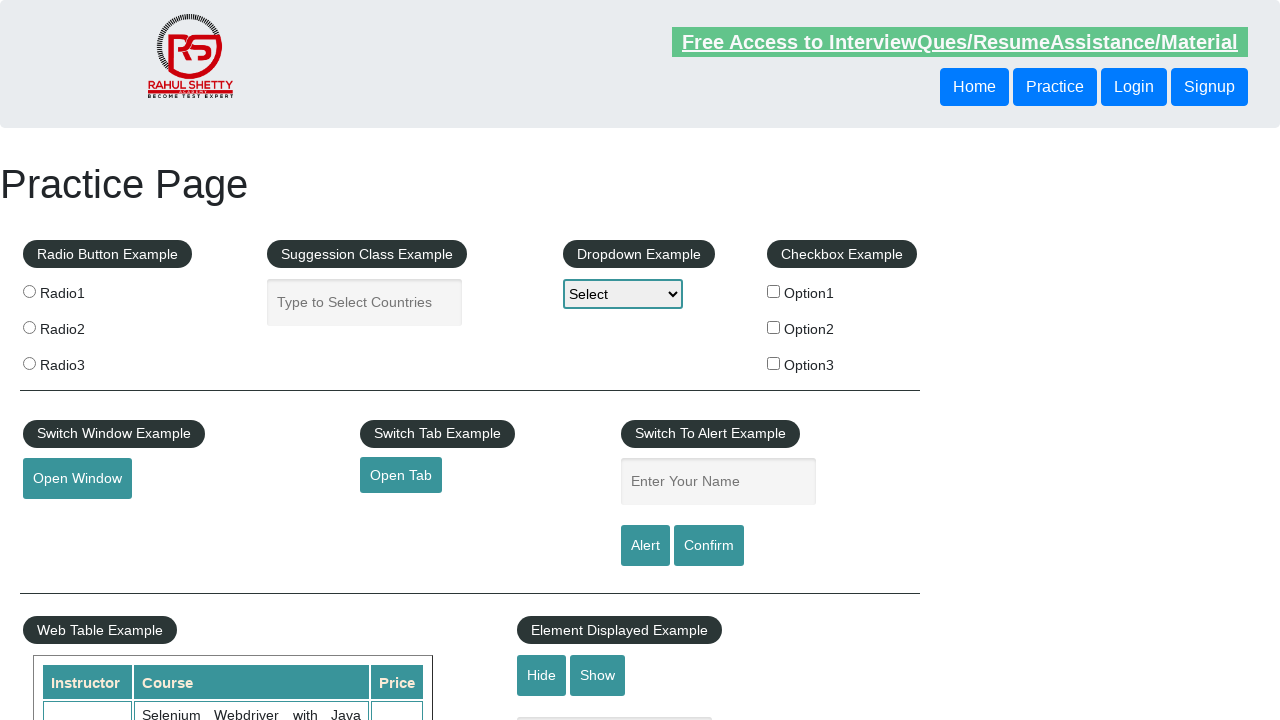

Clicked on the third radio button option at (29, 363) on input[value='radio3']
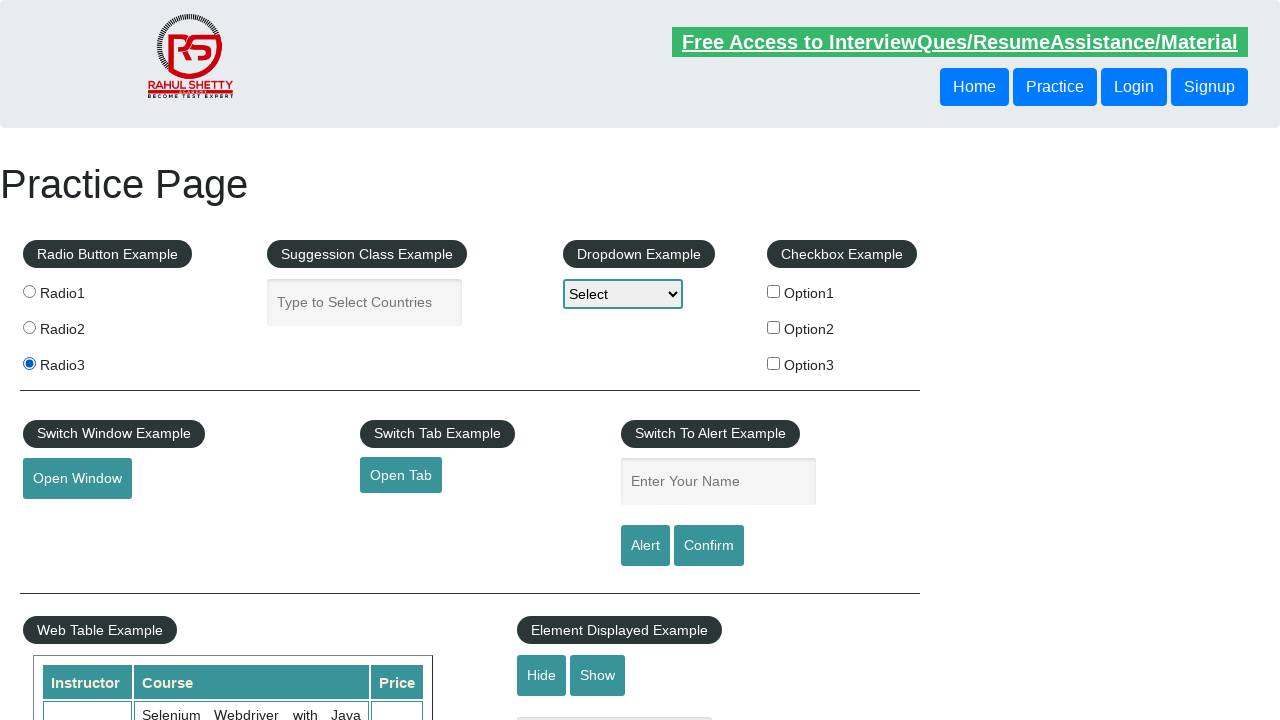

Verified that the third radio button is selected
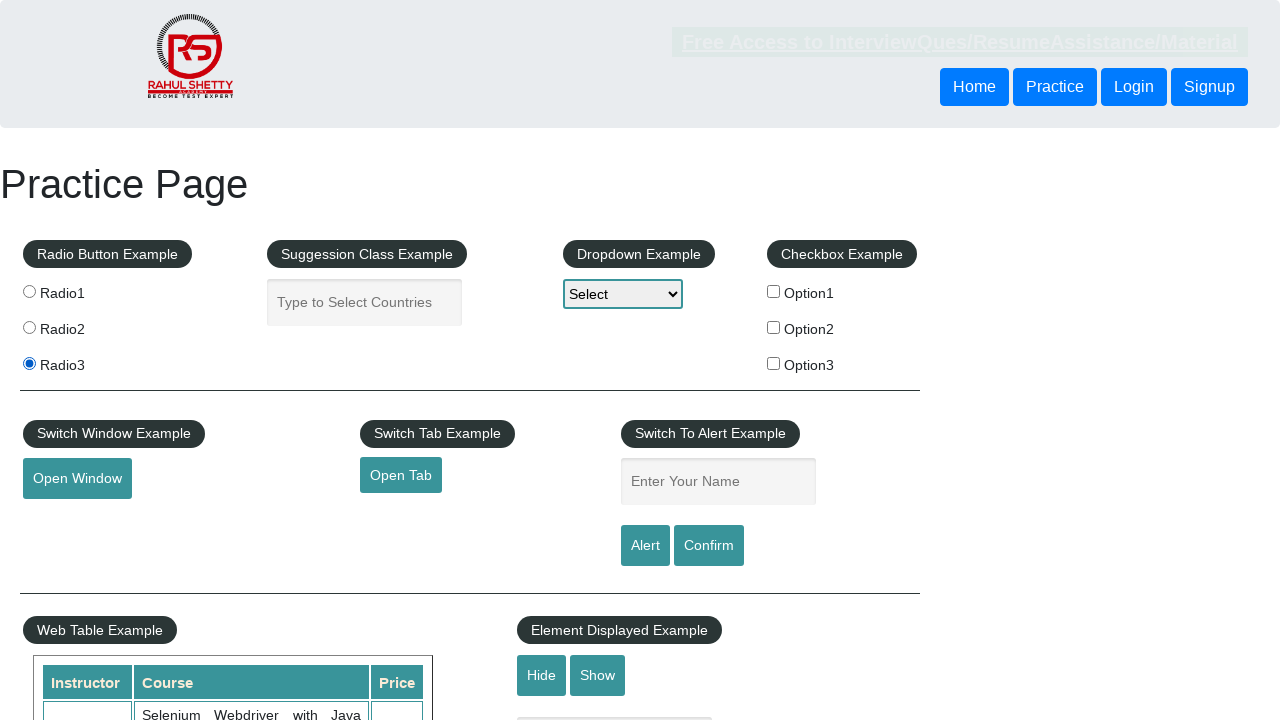

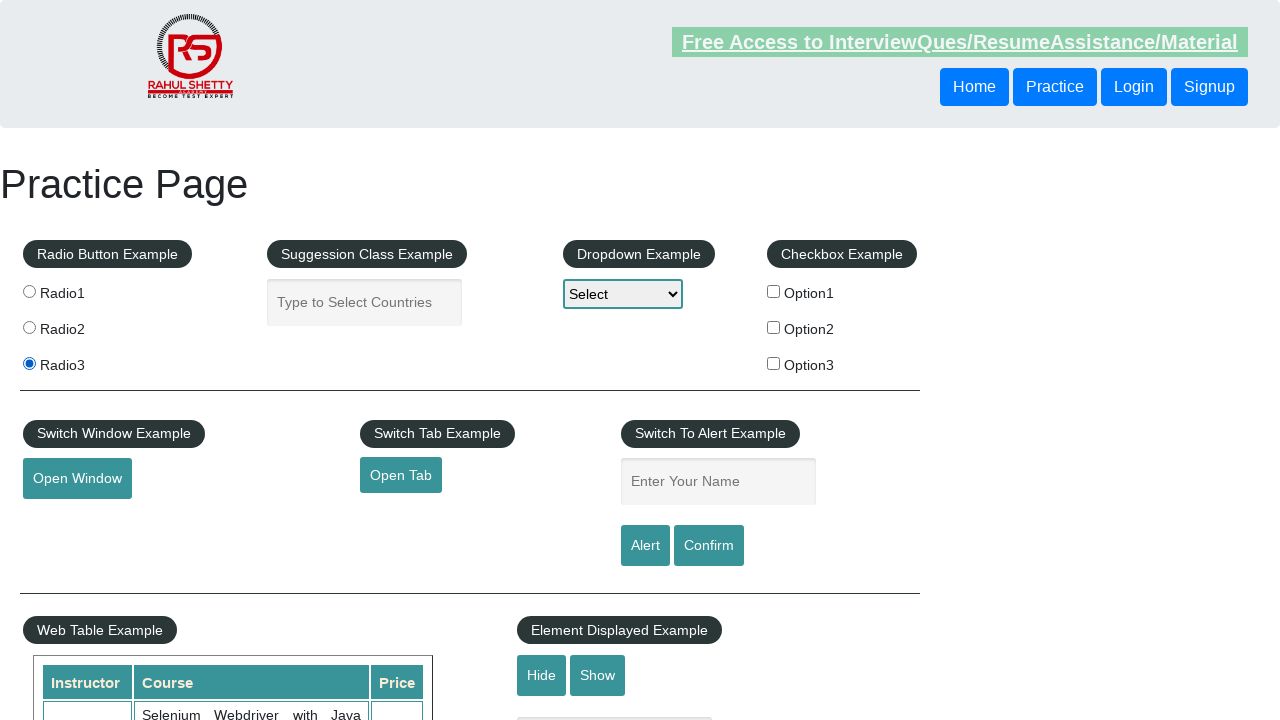